Tests firstName field validation with lowercase characters exceeding 50 character maximum length

Starting URL: https://buggy.justtestit.org/register

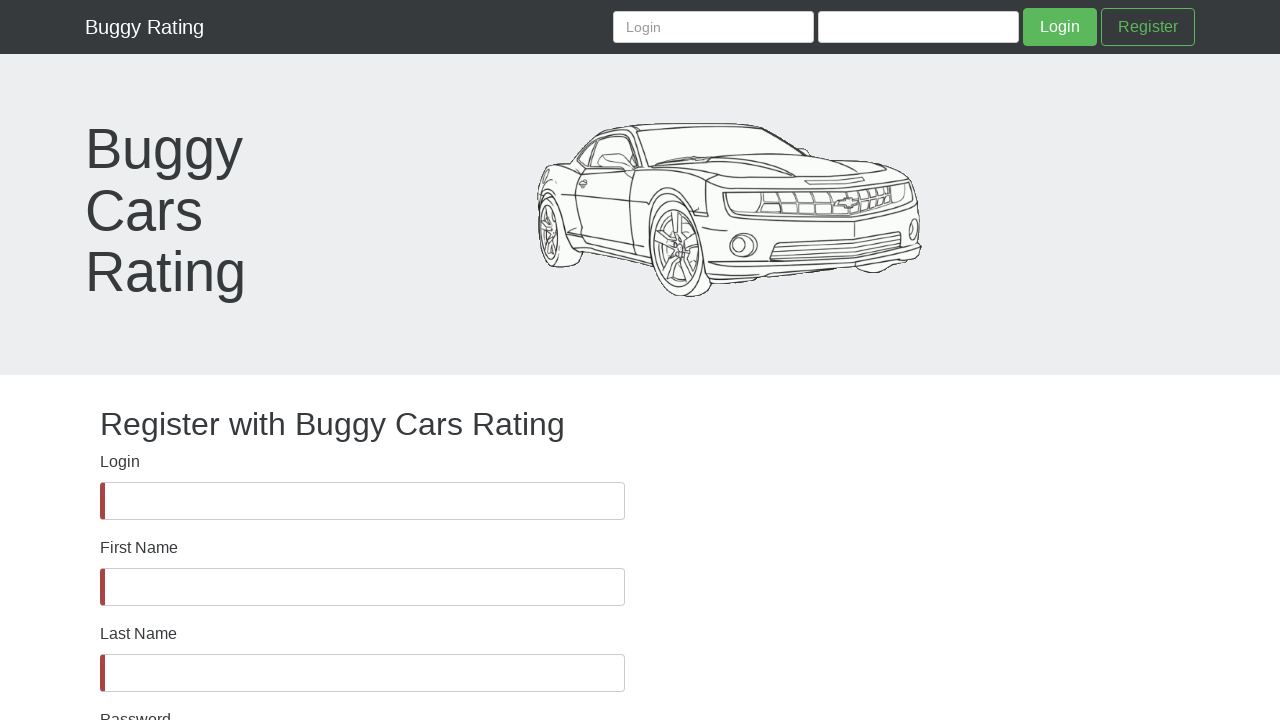

Waited for firstName field to be visible
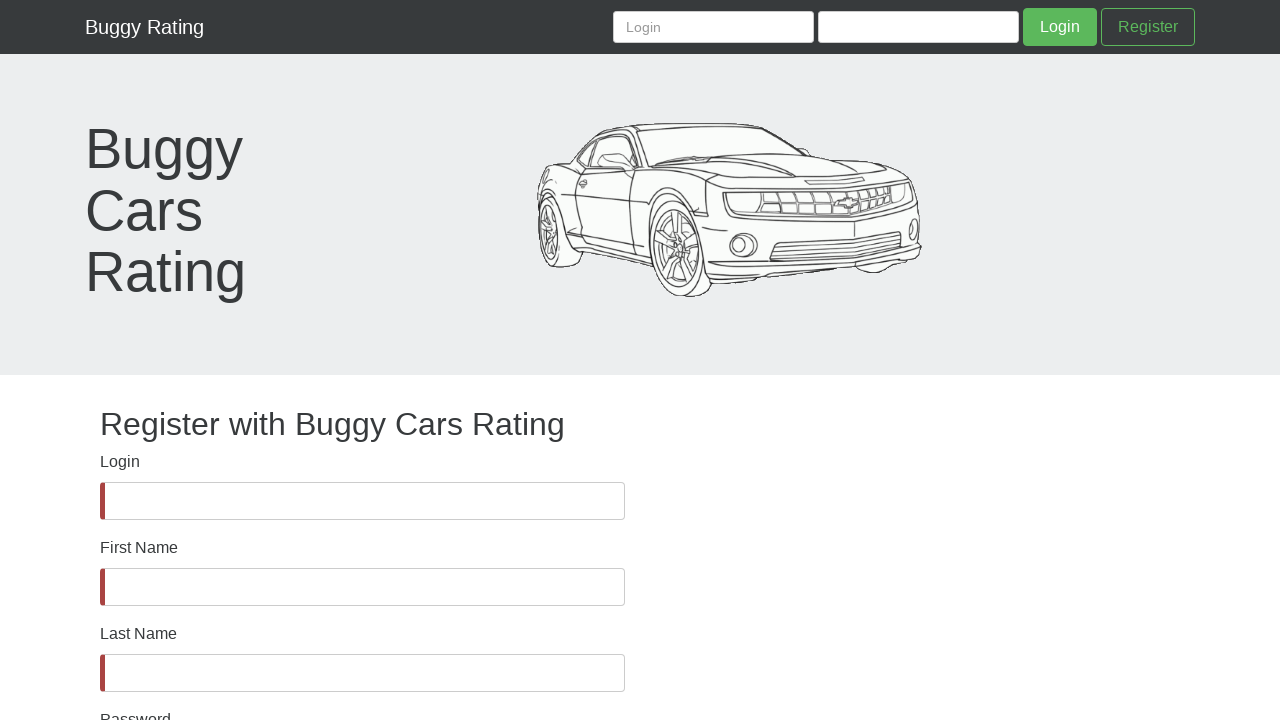

Filled firstName field with 82 lowercase characters exceeding 50 character maximum on #firstName
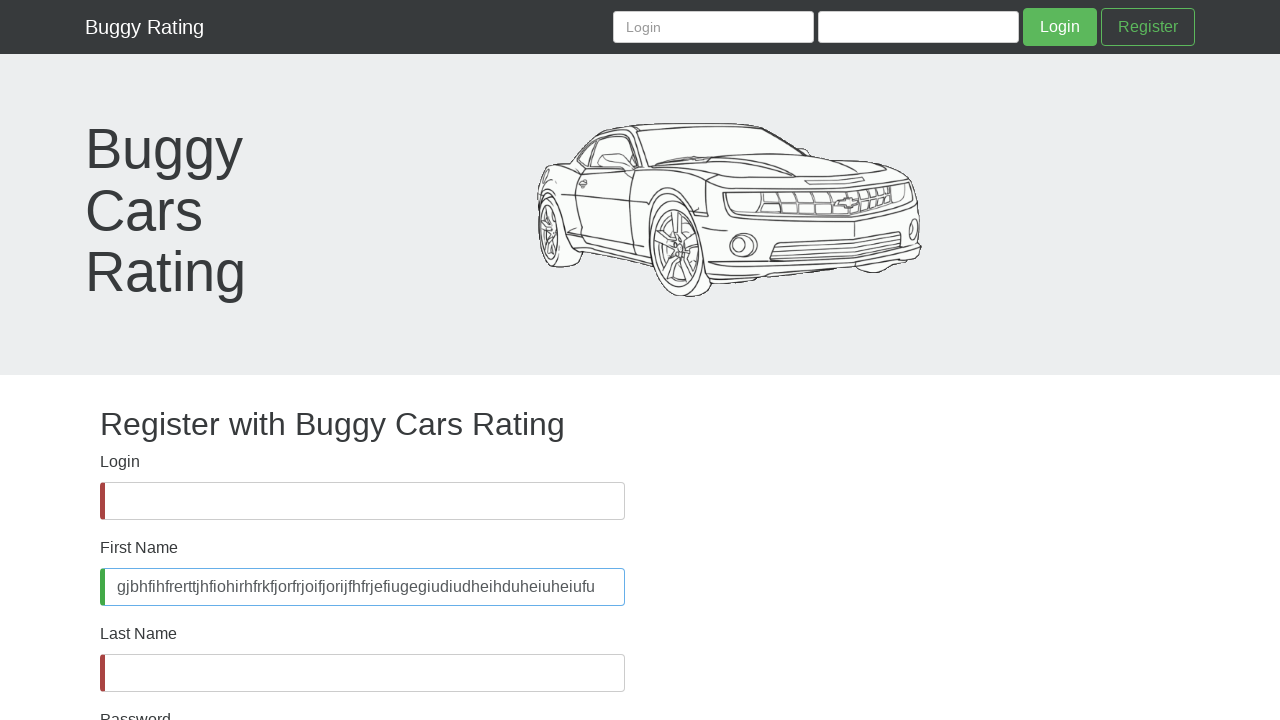

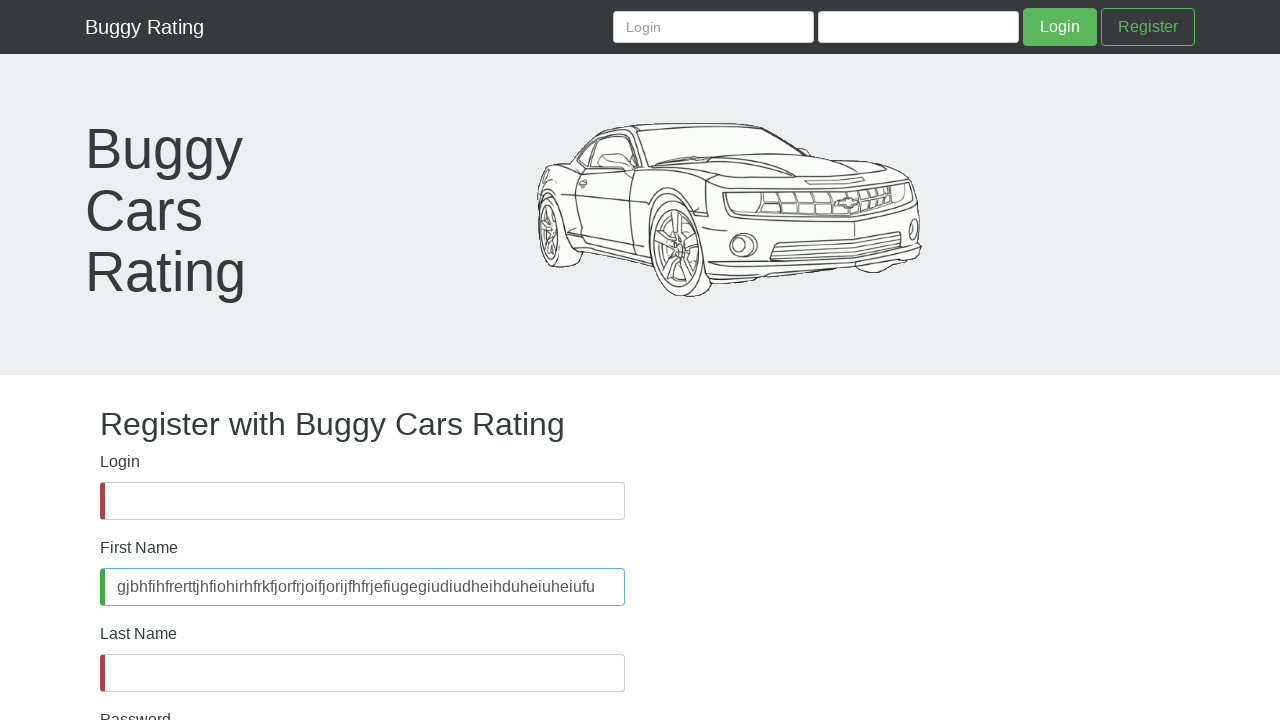